Tests scrolling by a specific pixel amount (3000 pixels down)

Starting URL: https://blog.csdn.net/yuer011/article/details/117300919

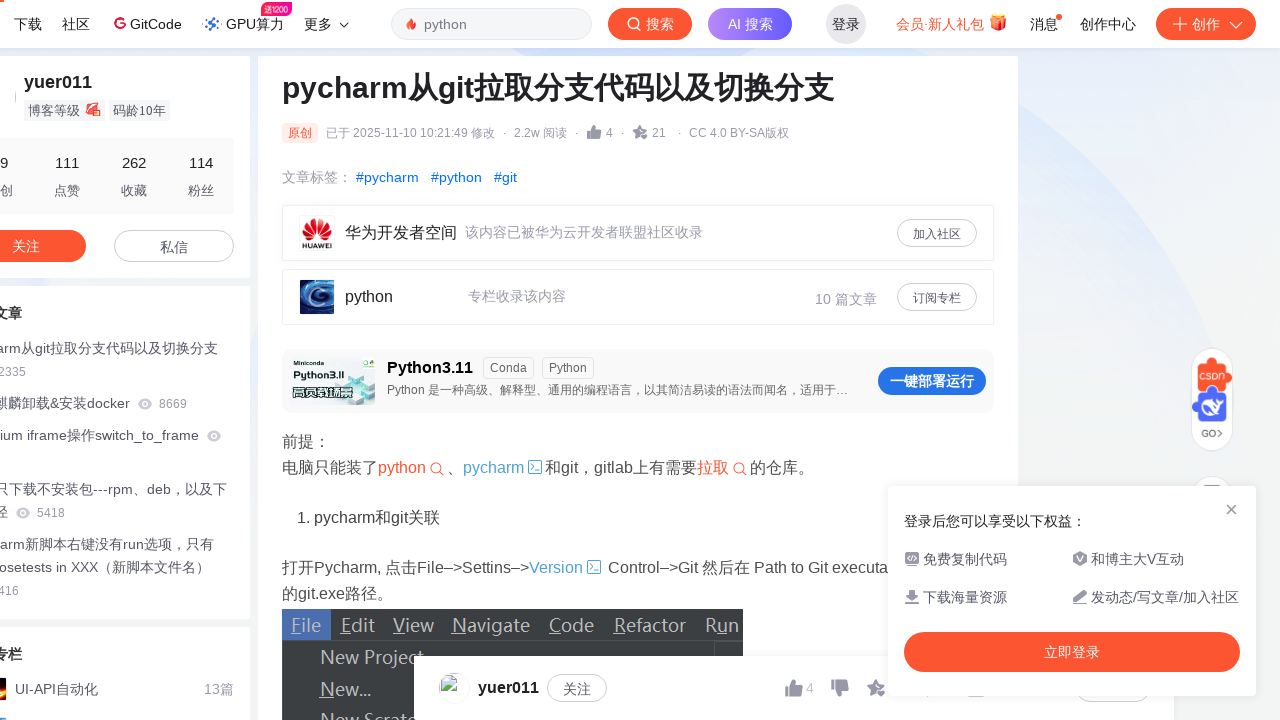

Scrolled down by 3000 pixels
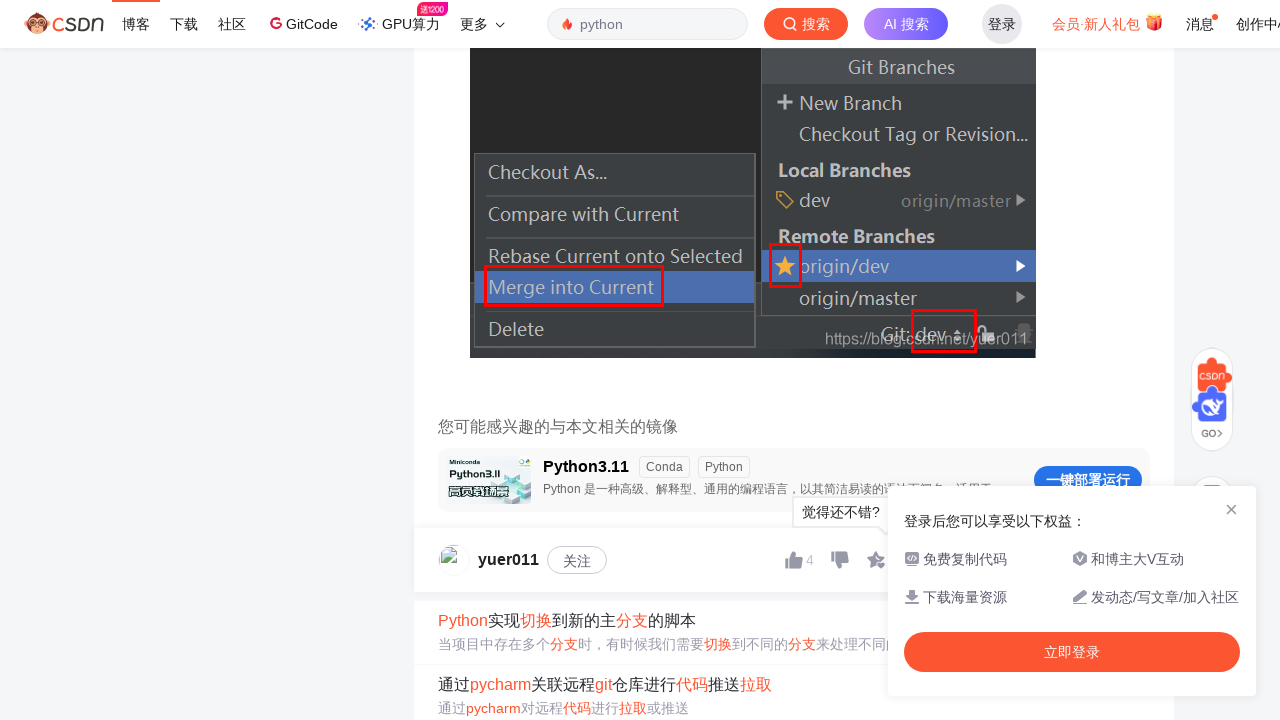

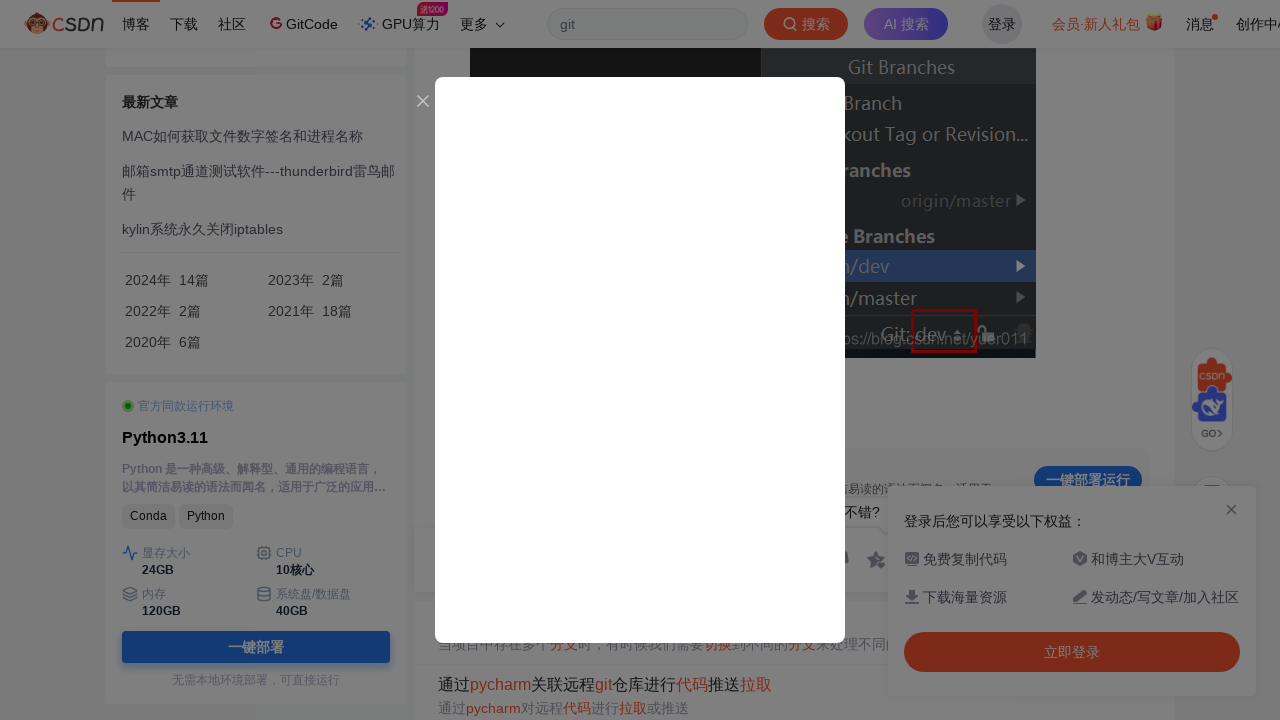